Tests file upload functionality by selecting a file through the file input element on a demo upload page

Starting URL: https://testeroprogramowania.github.io/selenium/fileupload.html

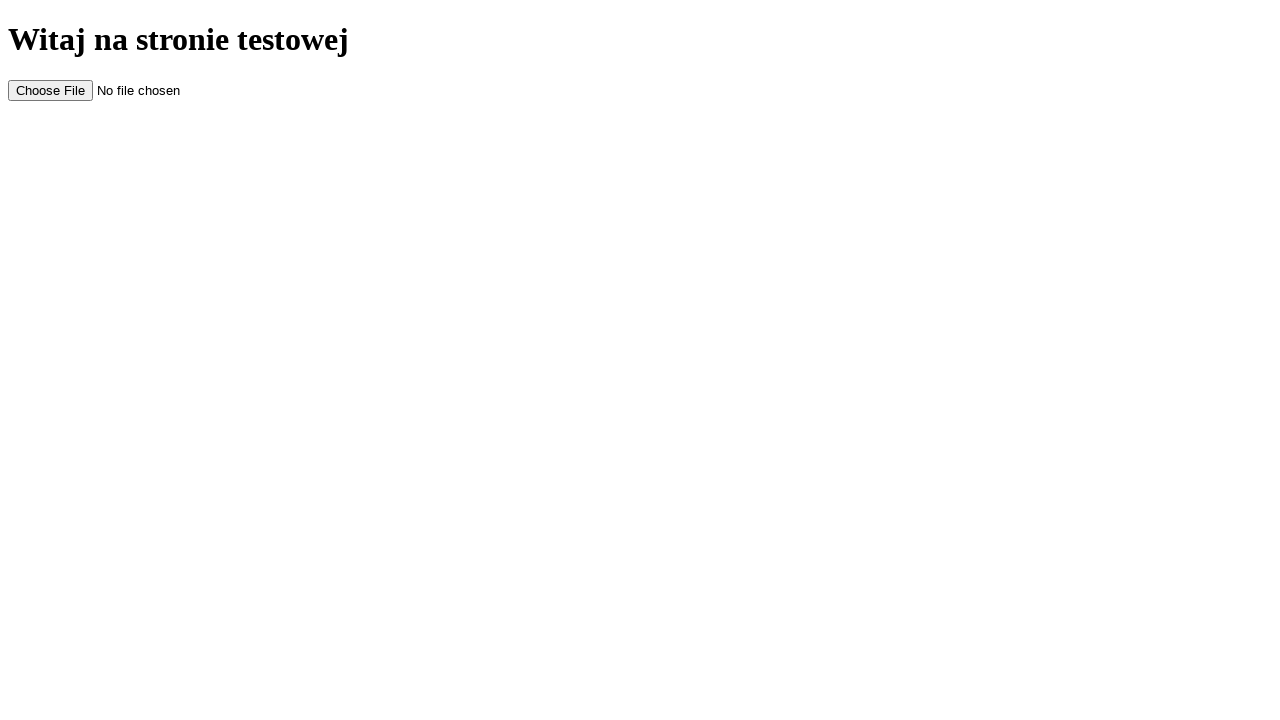

Created temporary test file for upload
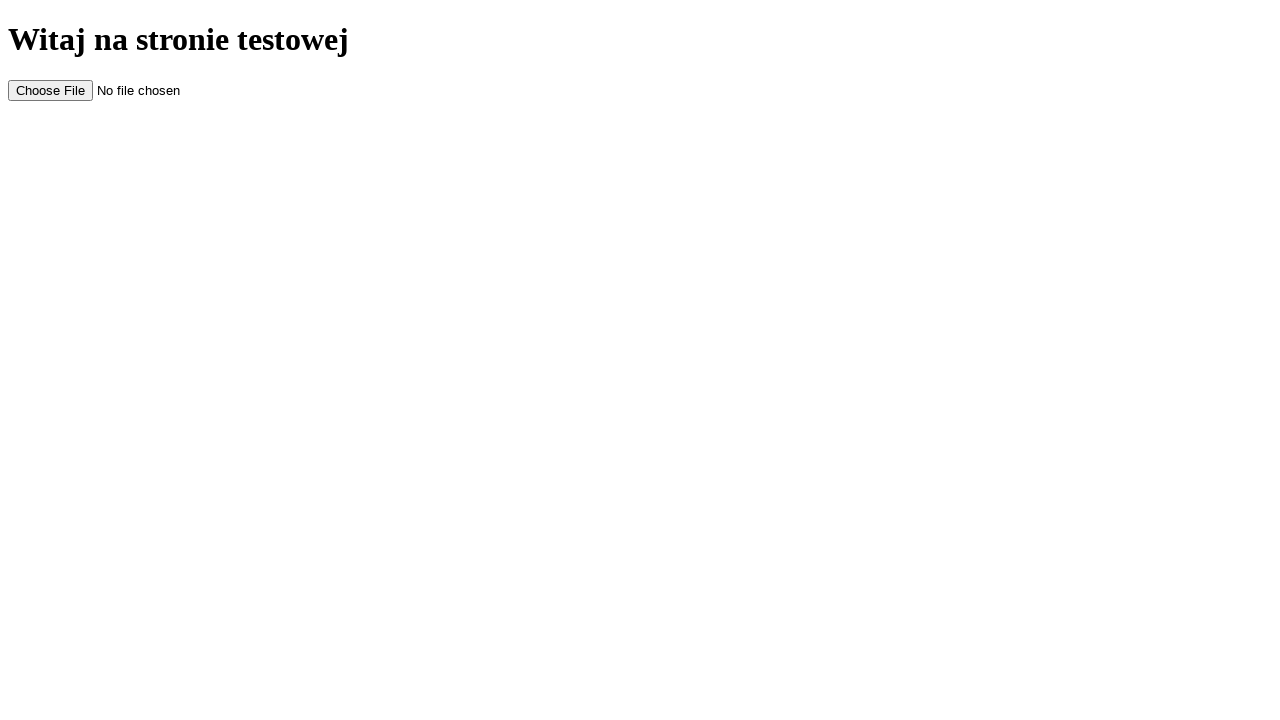

Selected test file through file input element
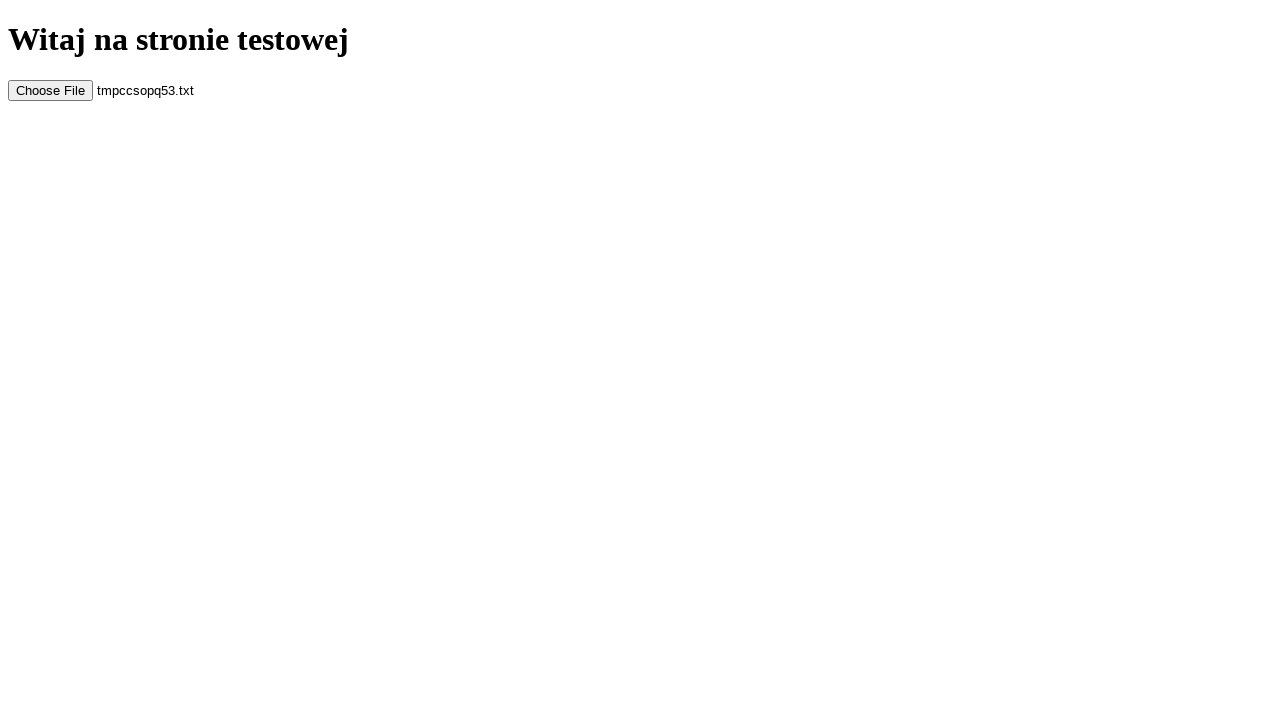

Cleaned up temporary test file
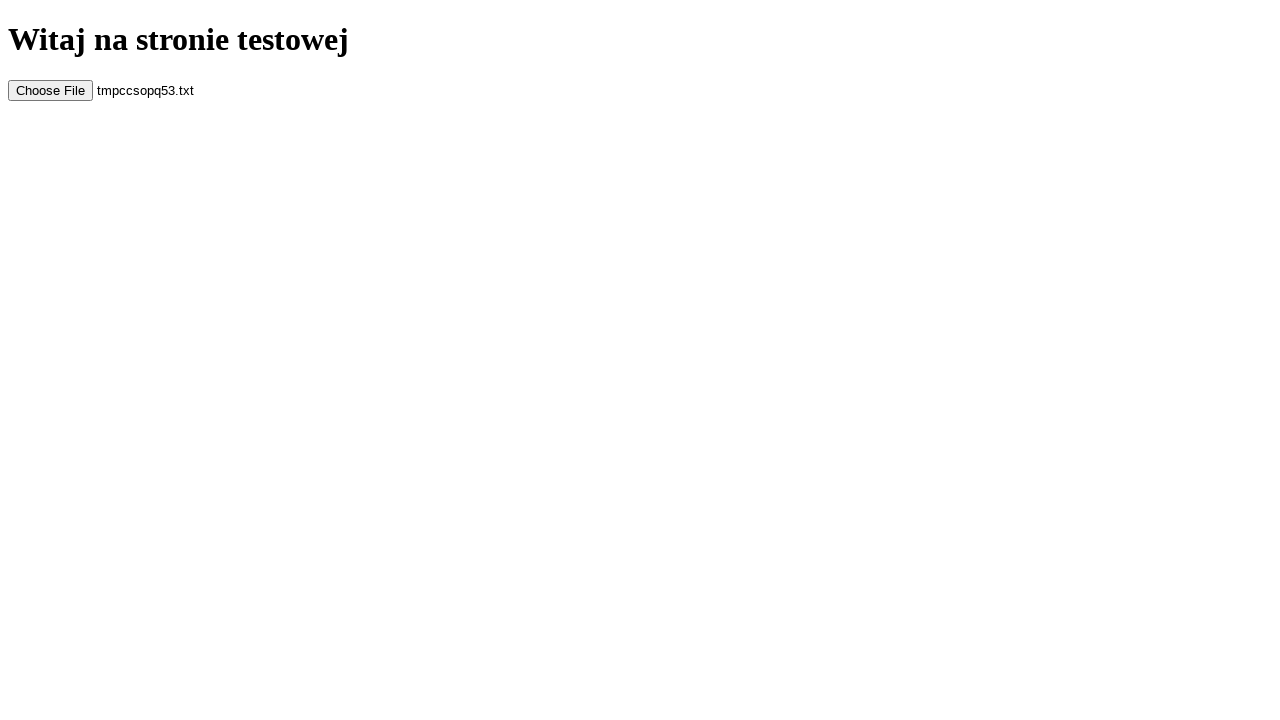

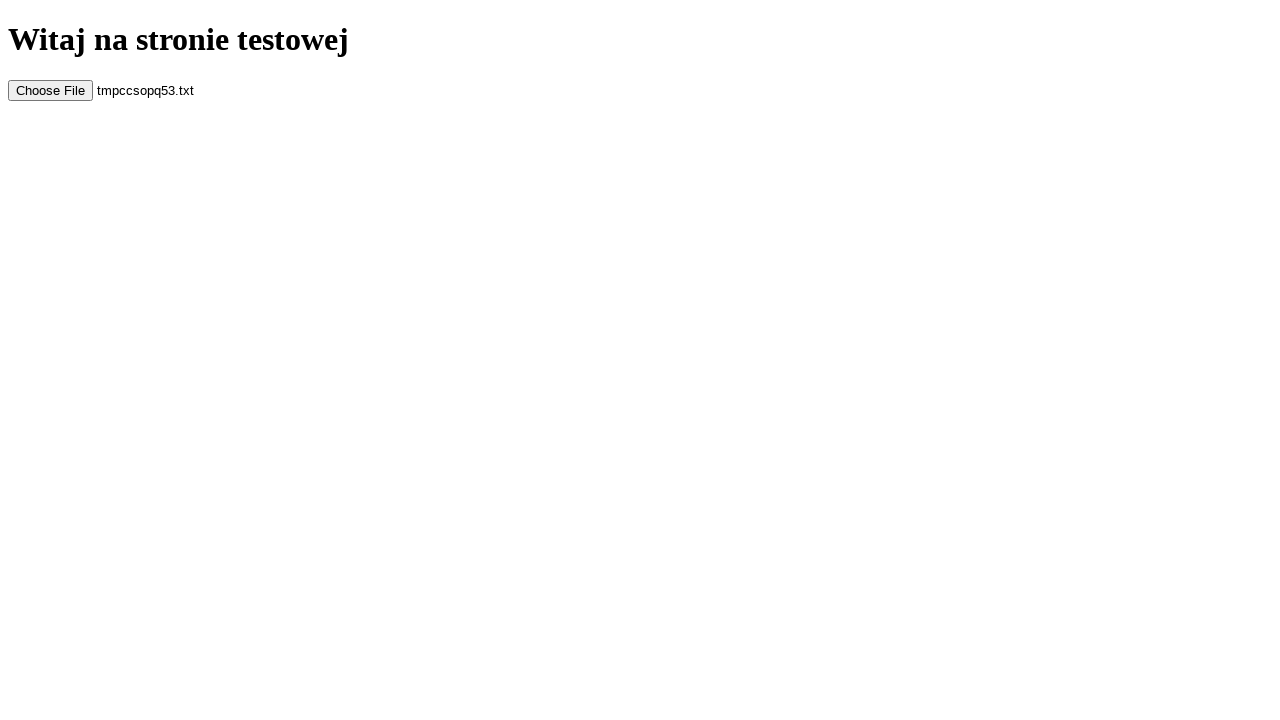